Tests the flight search form on MakeMyTrip by selecting a departure city from the auto-complete dropdown. It clicks on the "From" city field, types a city name, and selects from the suggestions.

Starting URL: https://www.makemytrip.com/flights

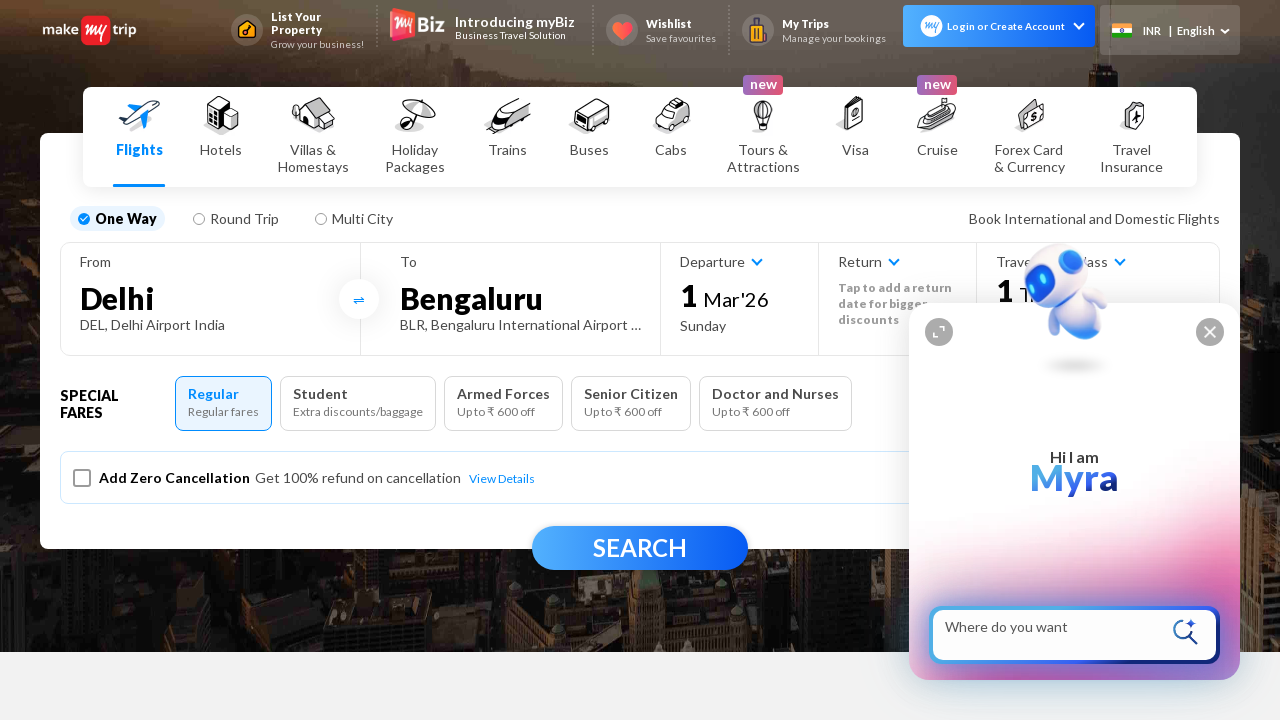

Clicked on body to dismiss any initial modal/popup at (640, 360) on body
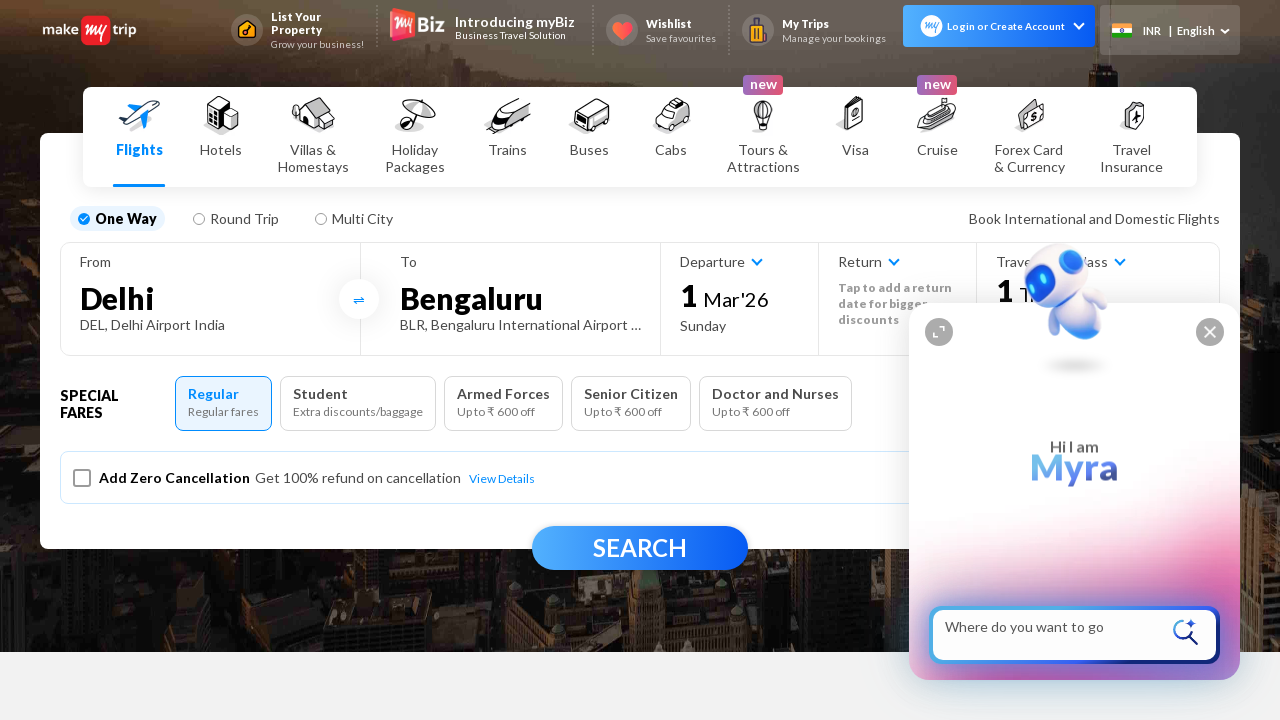

Clicked on the 'From City' input field to open city selector at (210, 298) on input#fromCity
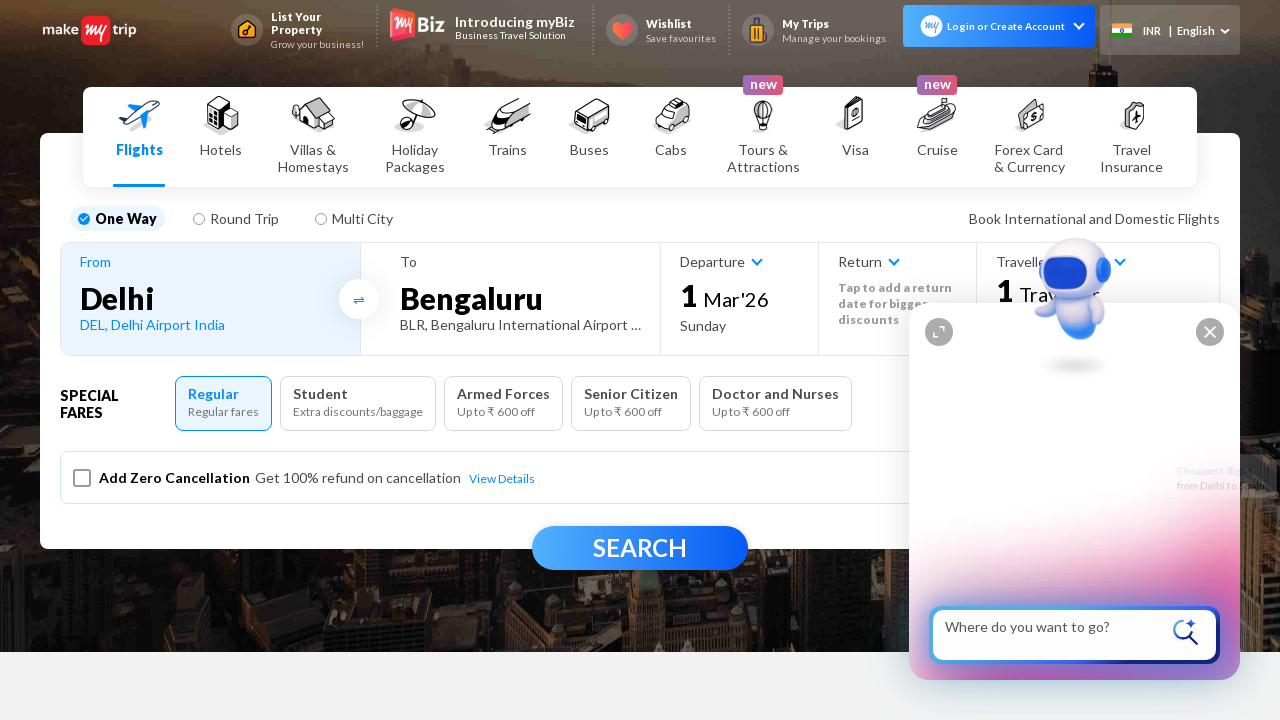

Search input with placeholder 'From' appeared
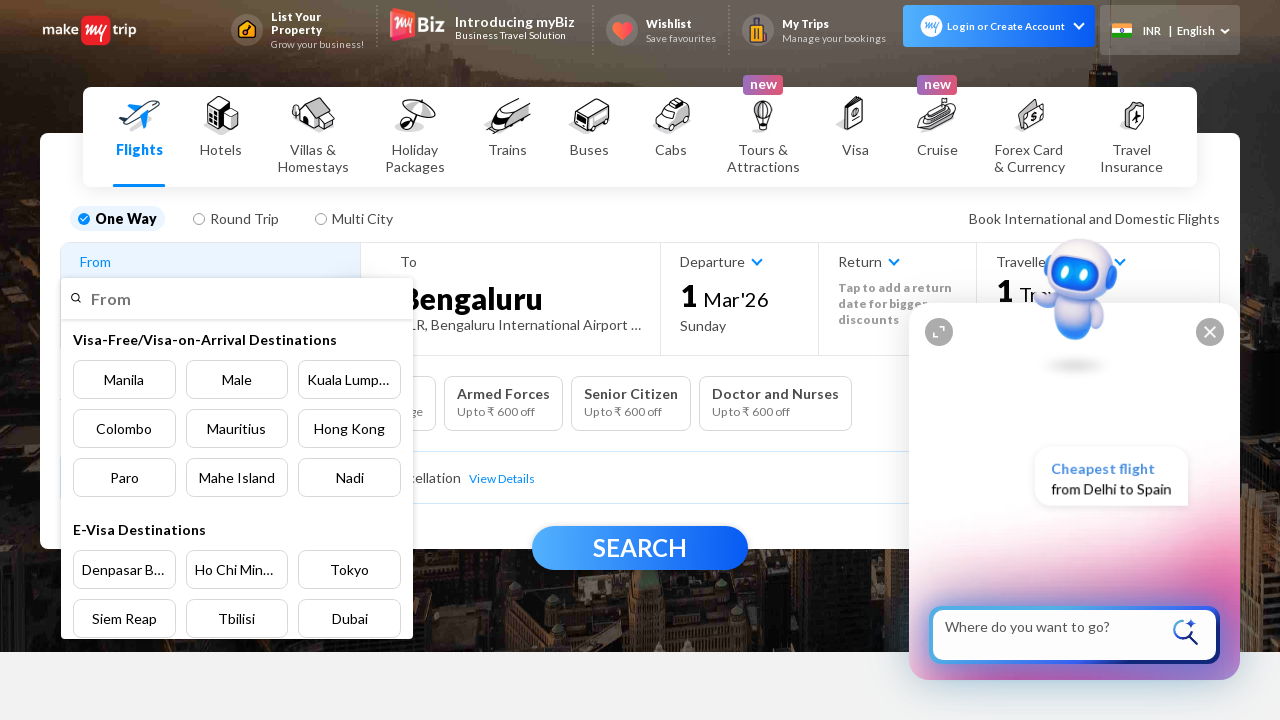

Typed 'latur' in the From city search field on input[placeholder='From']
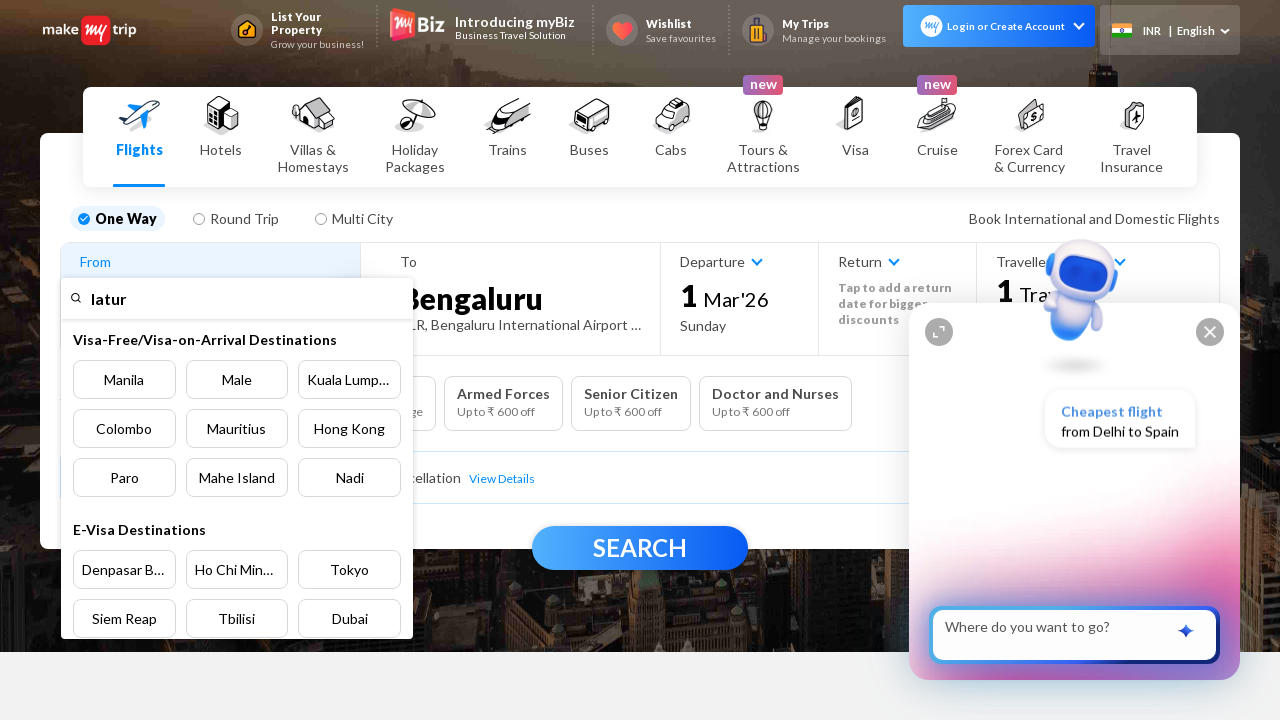

Waited for dropdown suggestions to appear
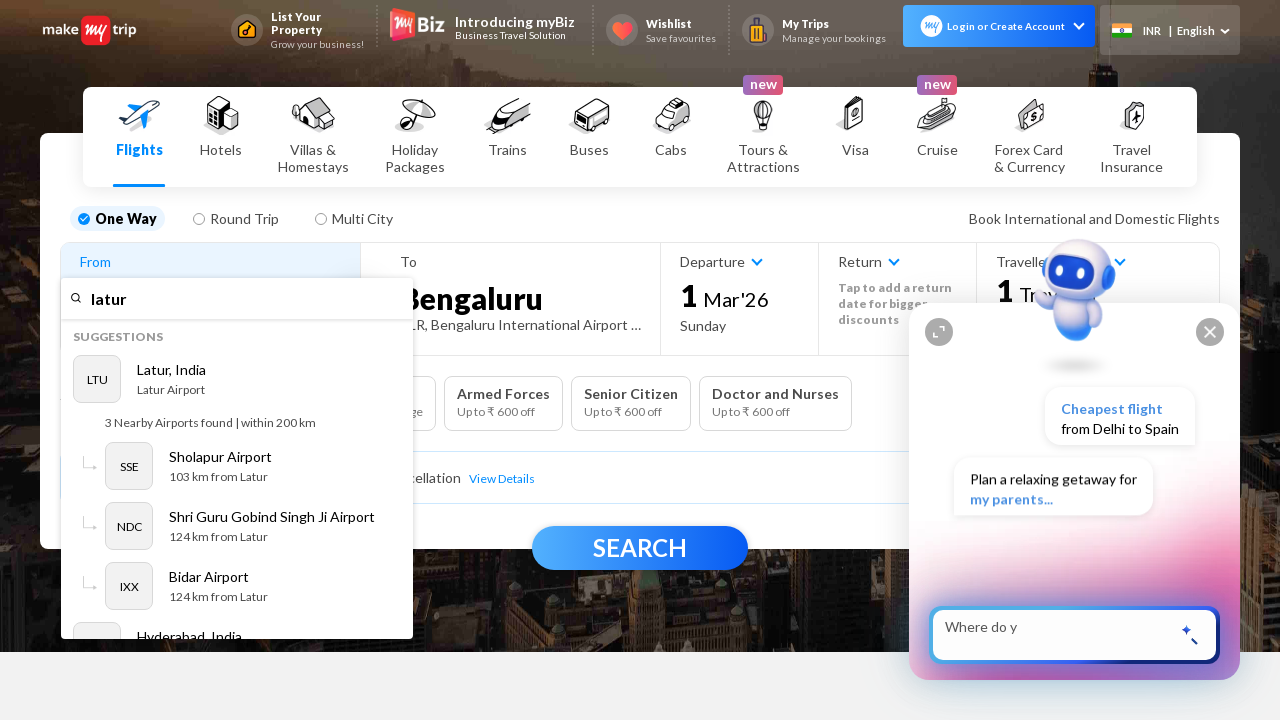

Pressed arrow down to highlight first suggestion on input[placeholder='From']
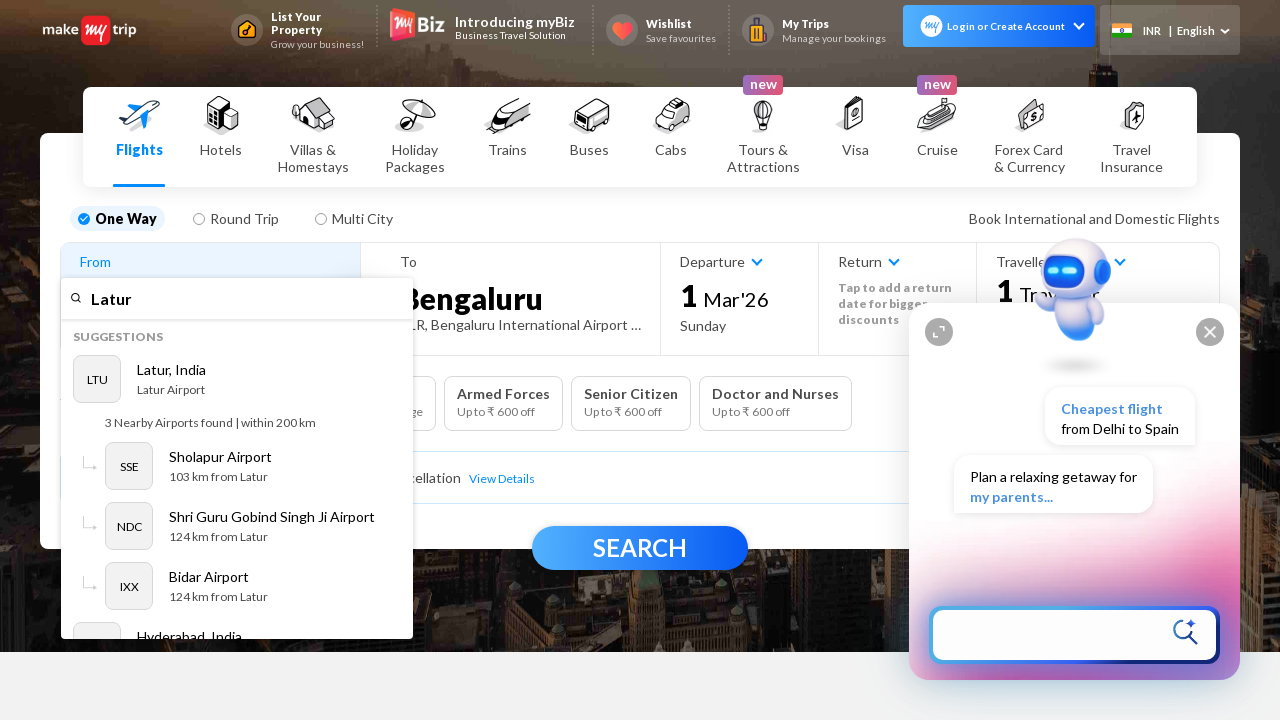

Waited briefly for selection to register
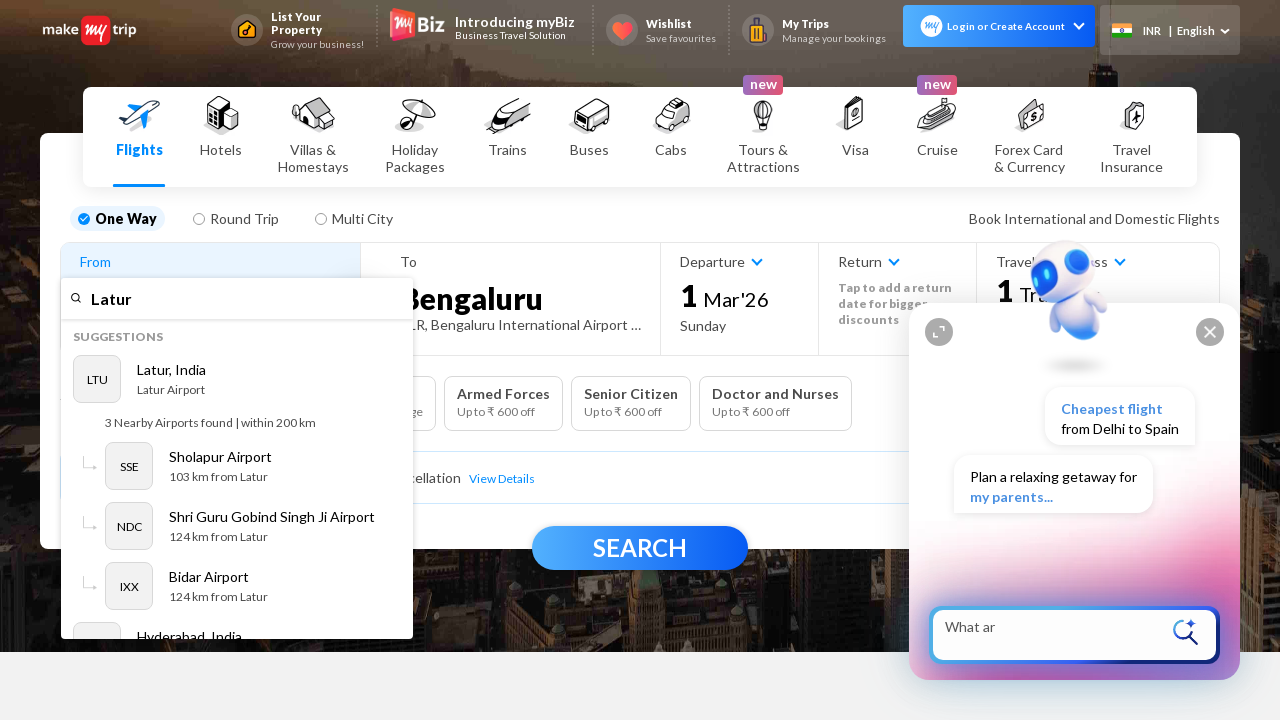

Pressed Enter to select the highlighted city option on input[placeholder='From']
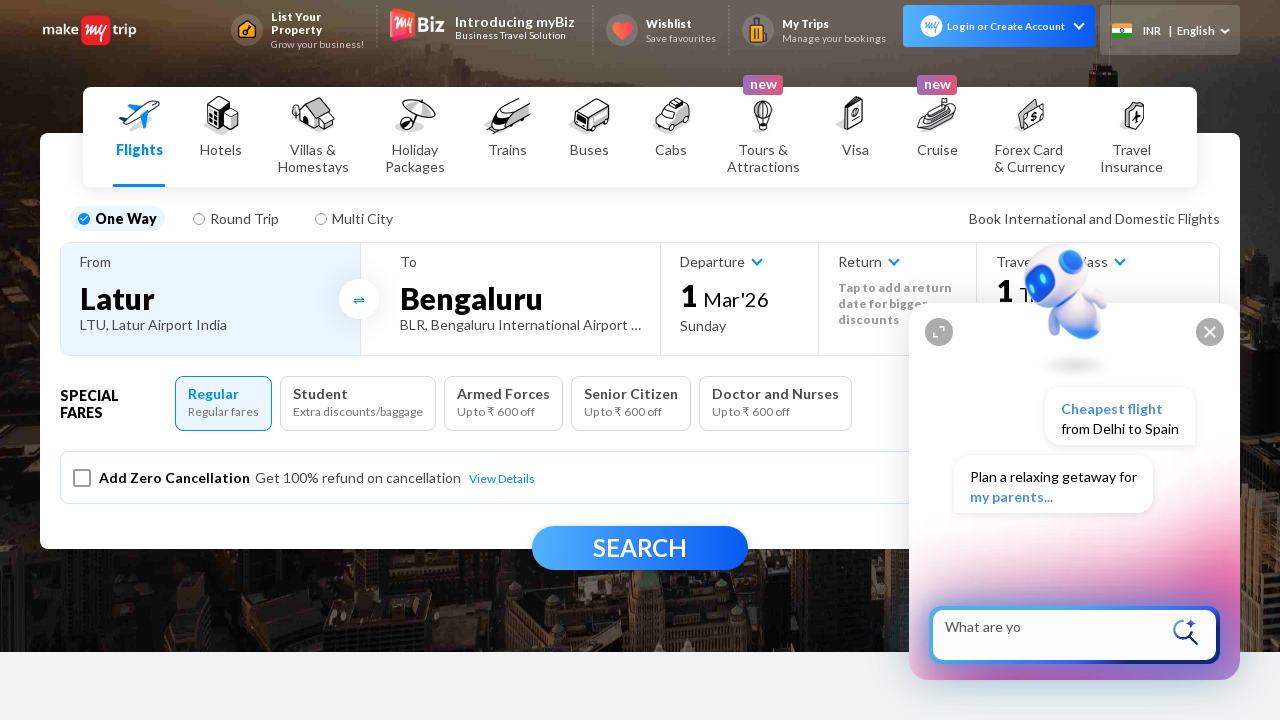

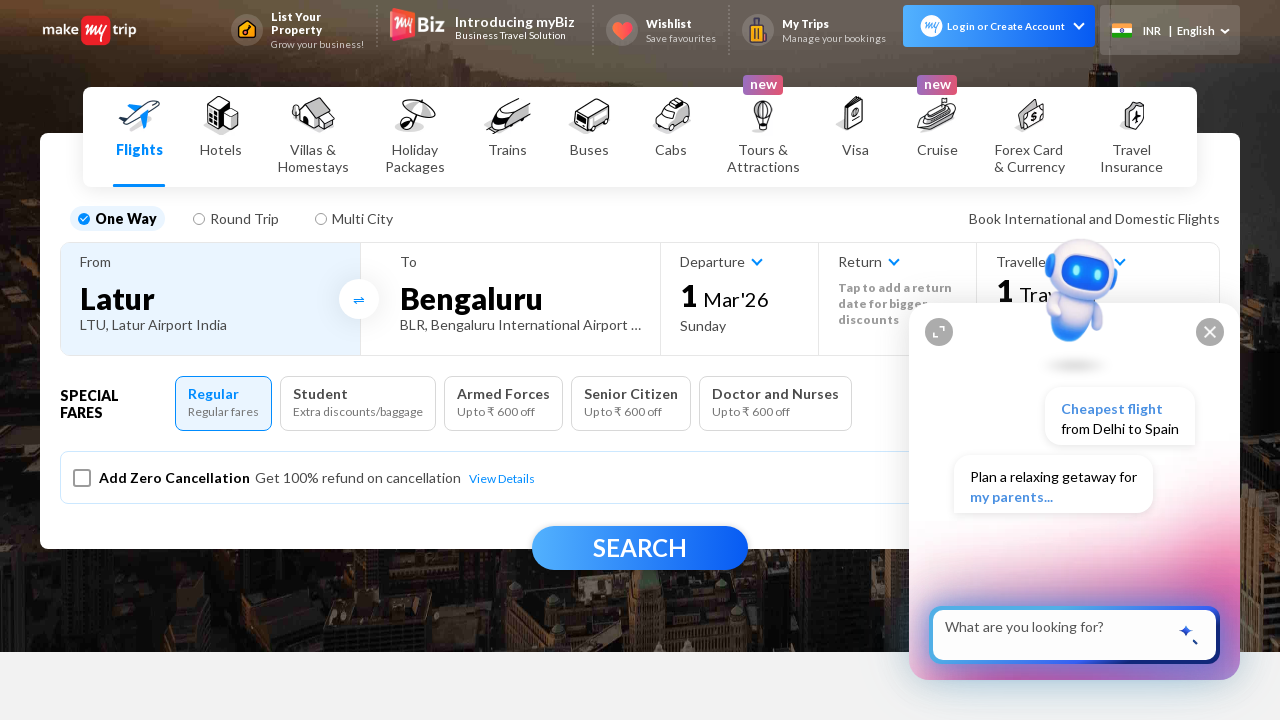